Tests that the complete all checkbox updates state when individual items are completed or cleared

Starting URL: https://demo.playwright.dev/todomvc

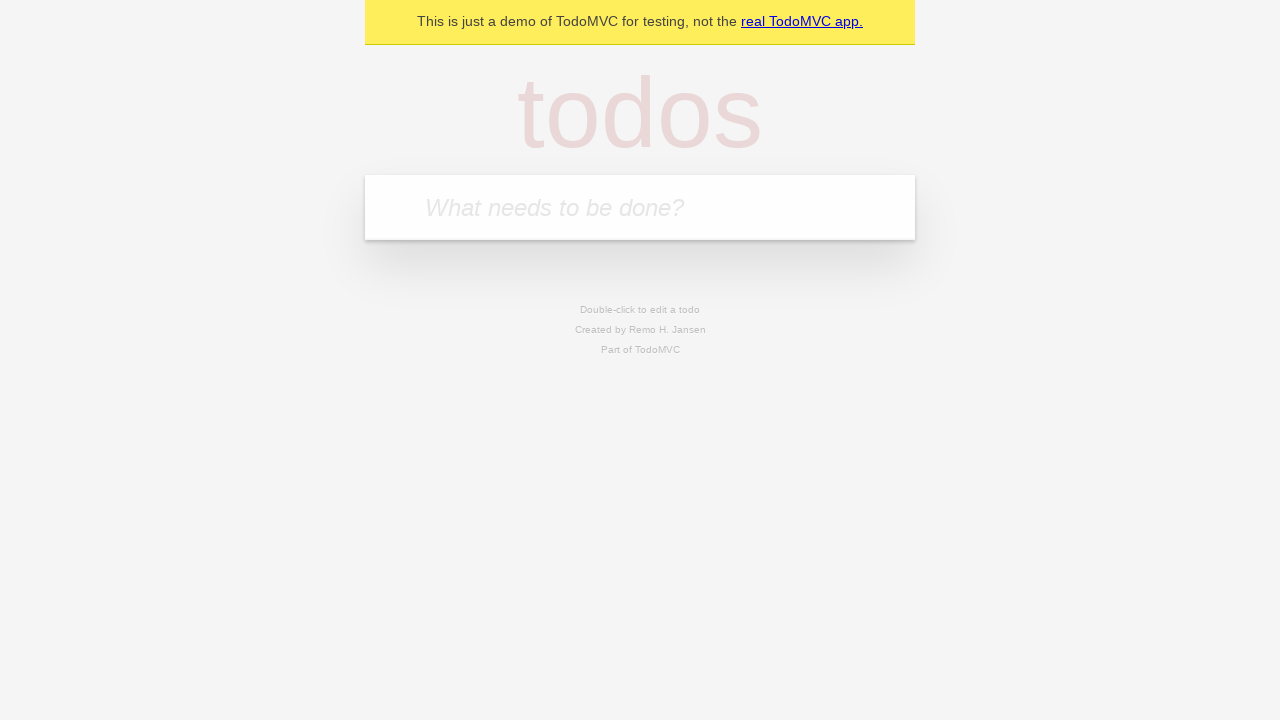

Filled todo input with 'buy some cheese' on internal:attr=[placeholder="What needs to be done?"i]
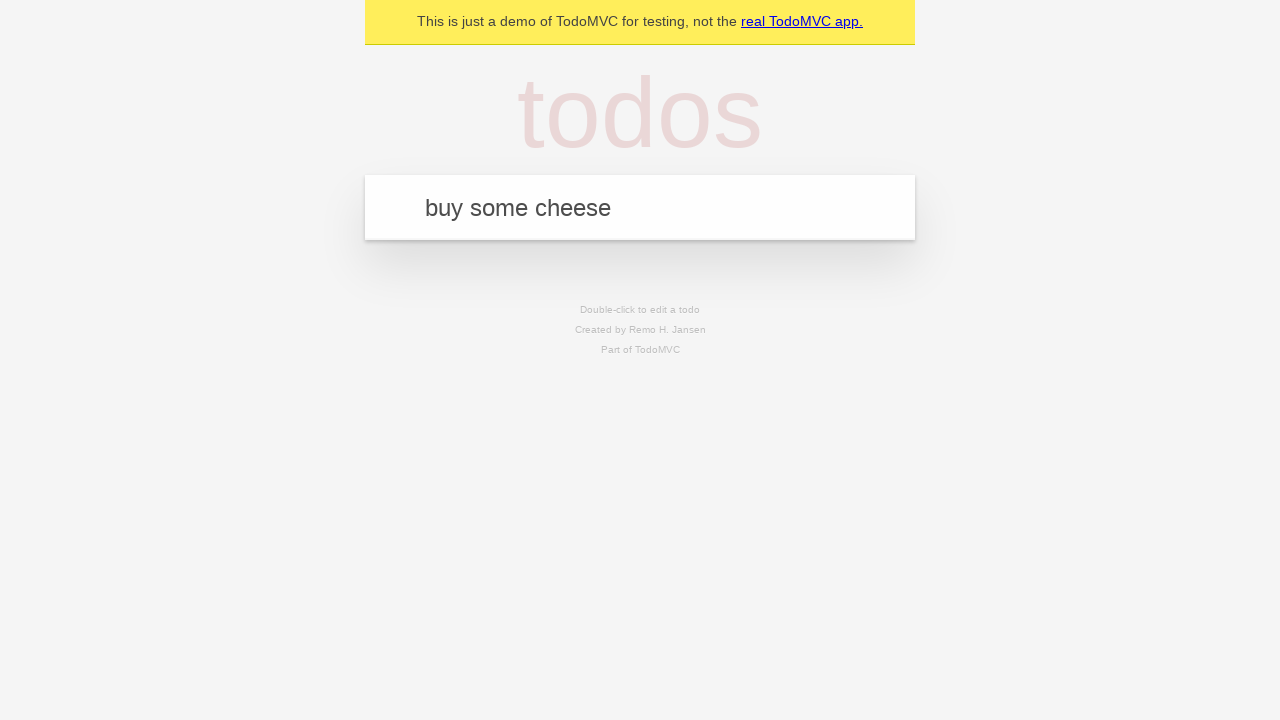

Pressed Enter to add todo 'buy some cheese' on internal:attr=[placeholder="What needs to be done?"i]
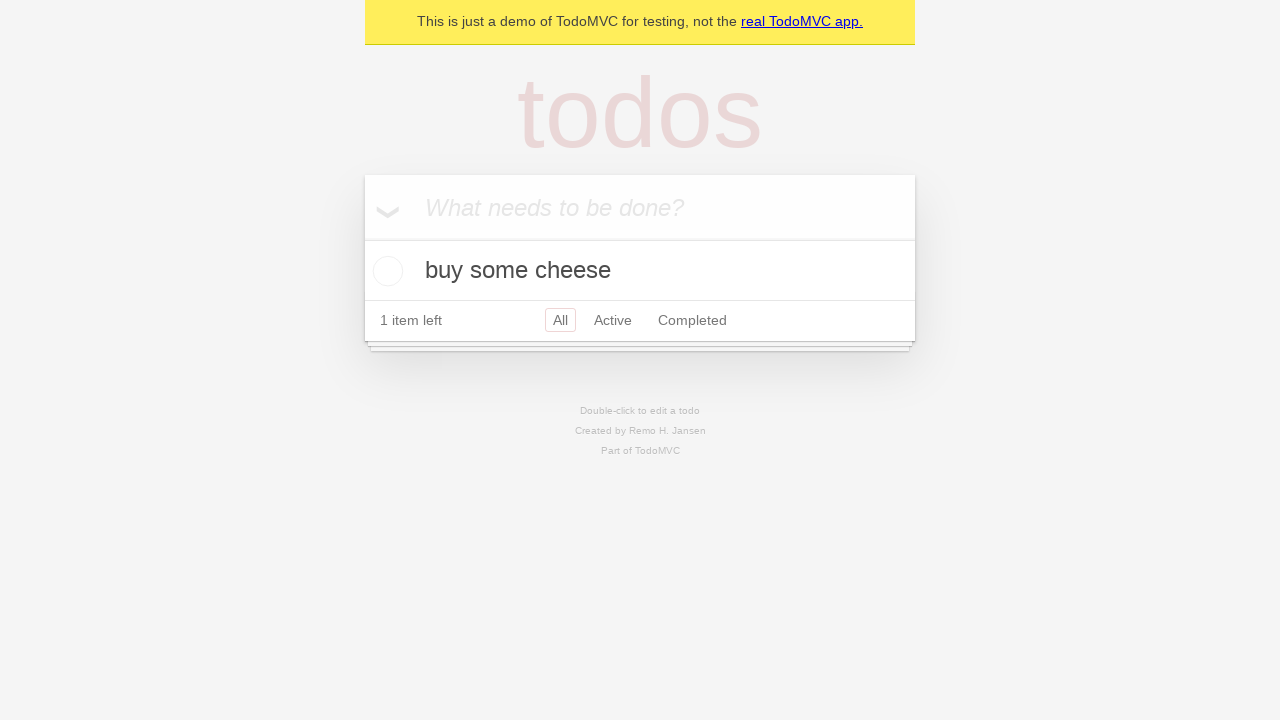

Filled todo input with 'feed the cat' on internal:attr=[placeholder="What needs to be done?"i]
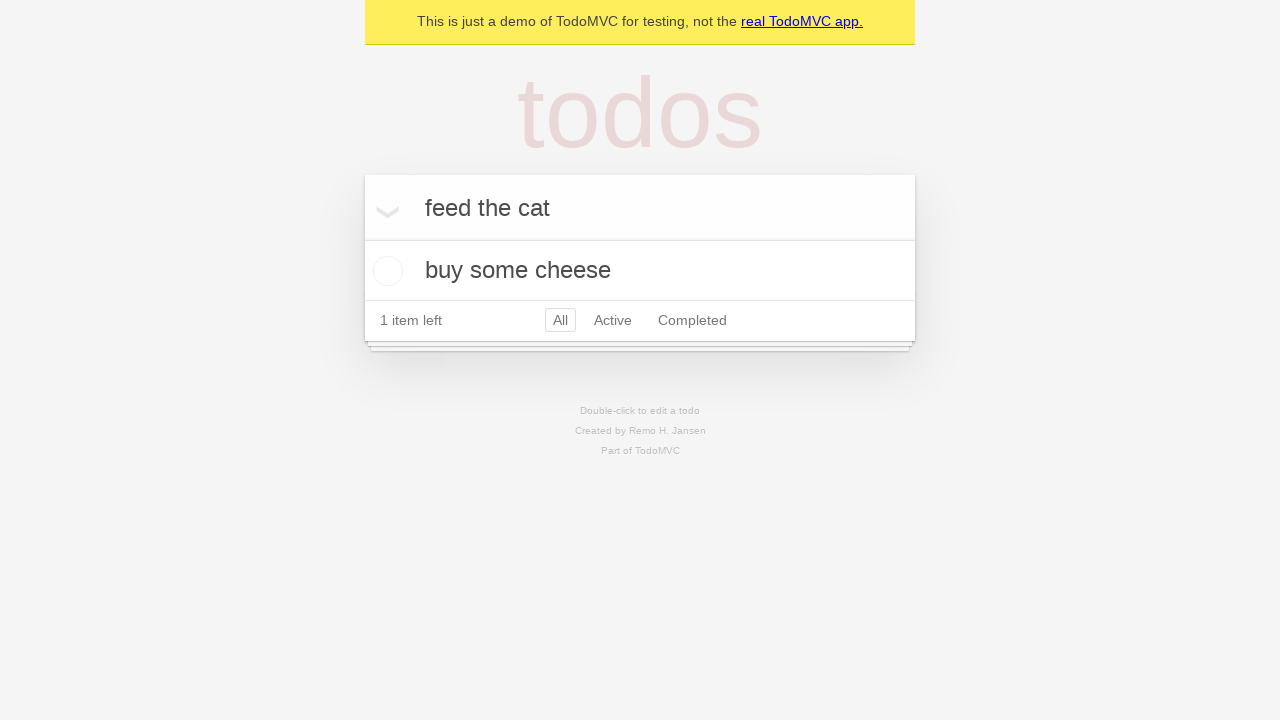

Pressed Enter to add todo 'feed the cat' on internal:attr=[placeholder="What needs to be done?"i]
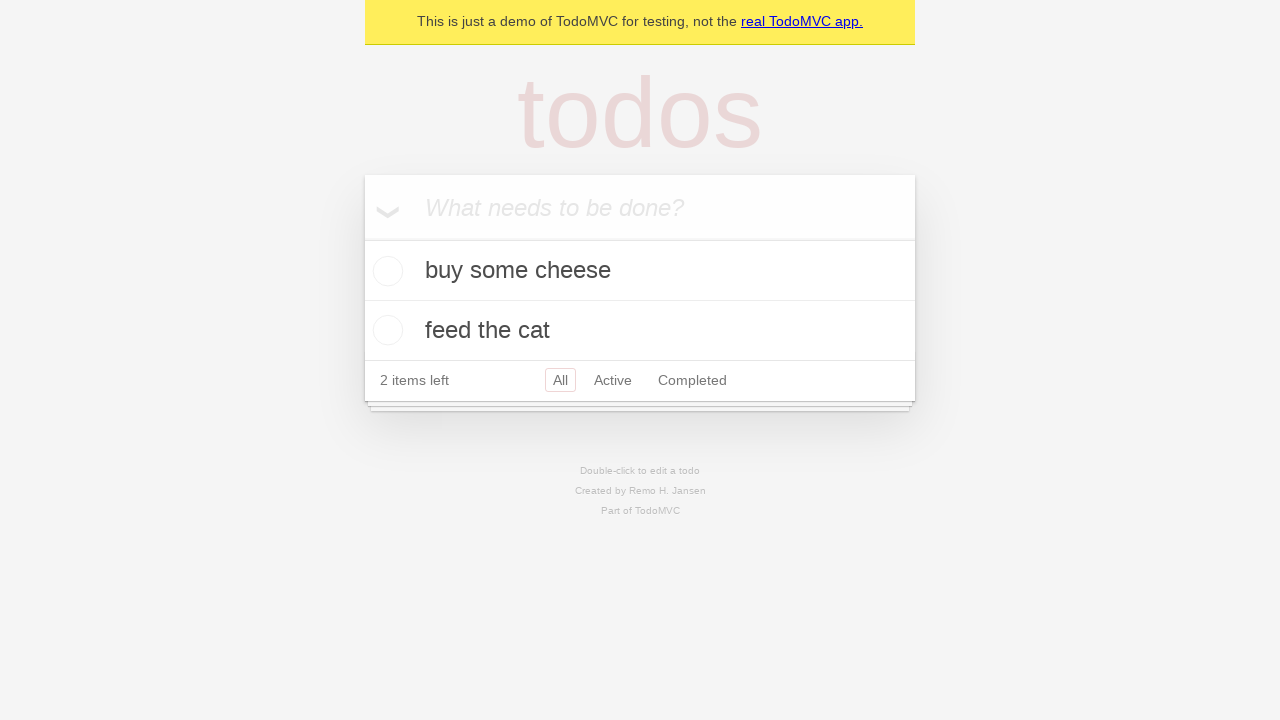

Filled todo input with 'book a doctors appointment' on internal:attr=[placeholder="What needs to be done?"i]
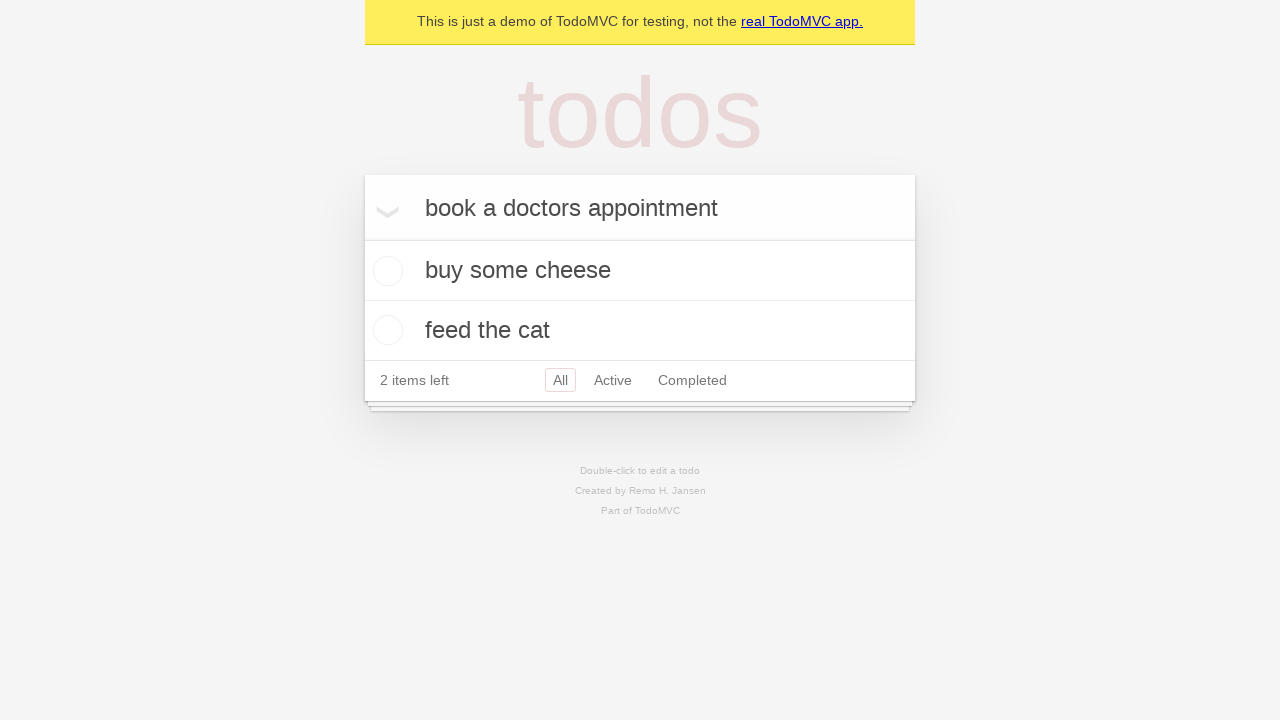

Pressed Enter to add todo 'book a doctors appointment' on internal:attr=[placeholder="What needs to be done?"i]
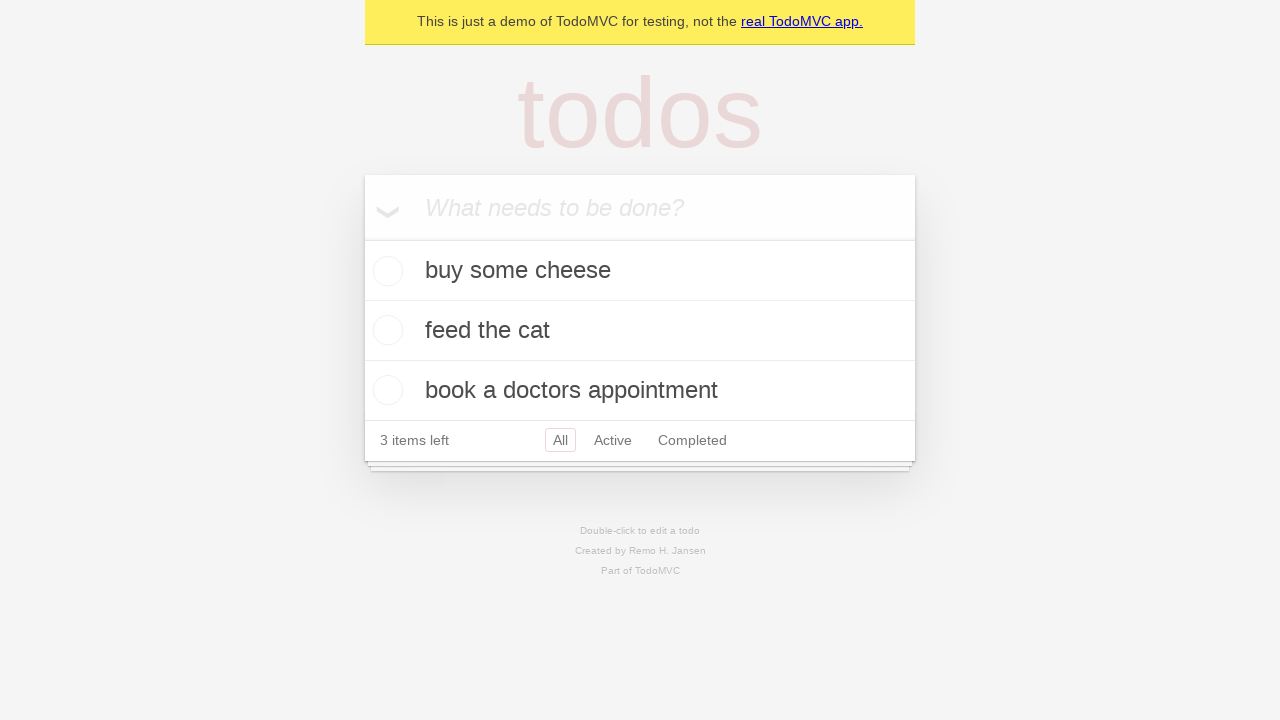

Waited for todo items to load
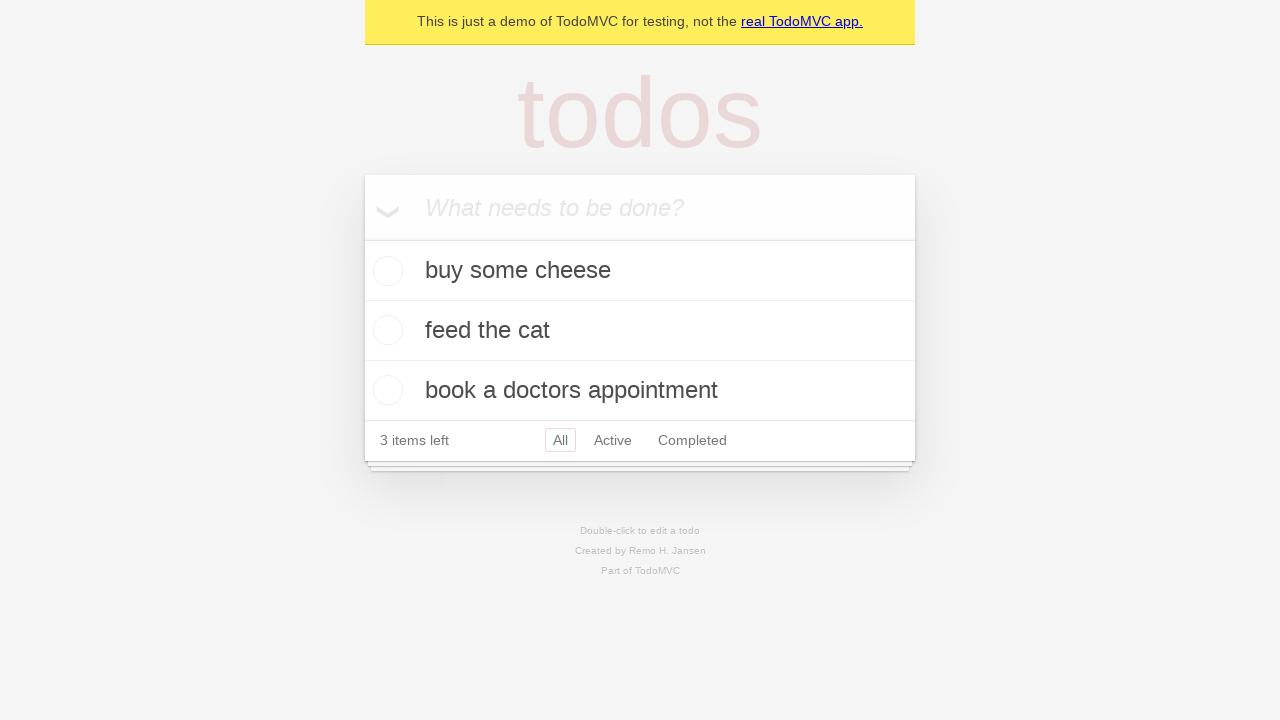

Checked the 'Mark all as complete' checkbox at (362, 238) on internal:label="Mark all as complete"i
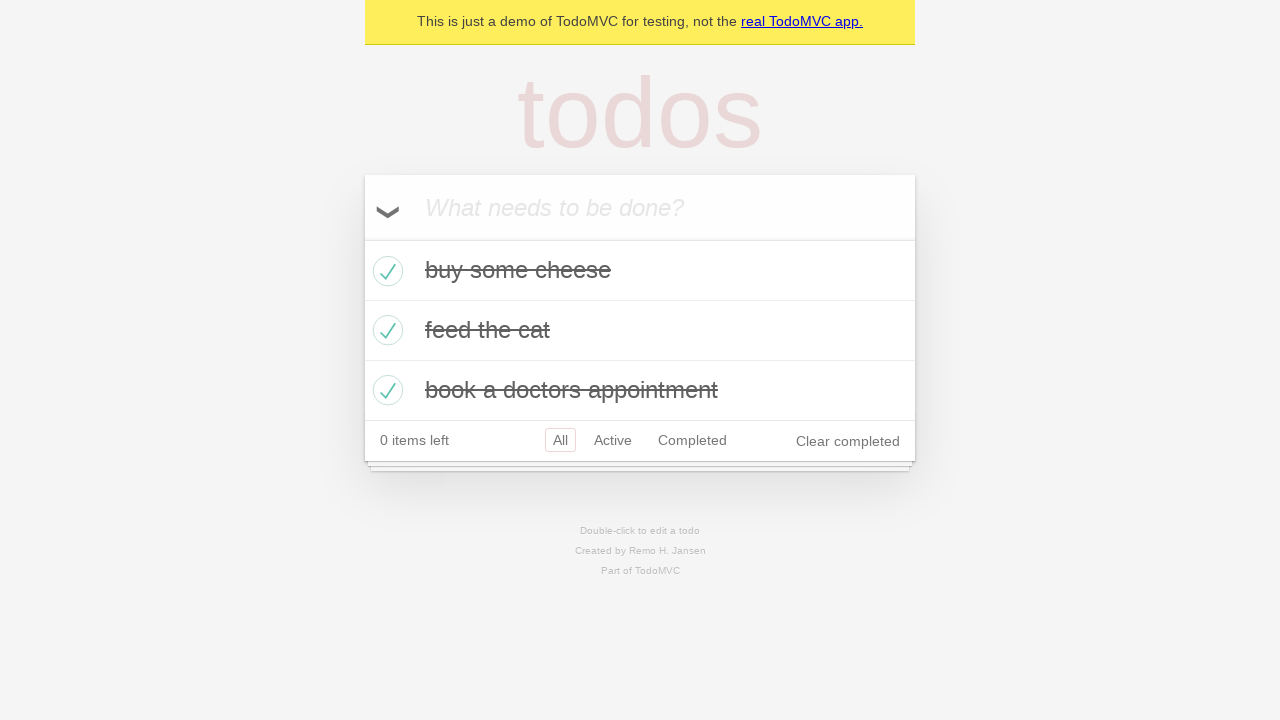

Unchecked the first todo item at (385, 271) on internal:testid=[data-testid="todo-item"s] >> nth=0 >> internal:role=checkbox
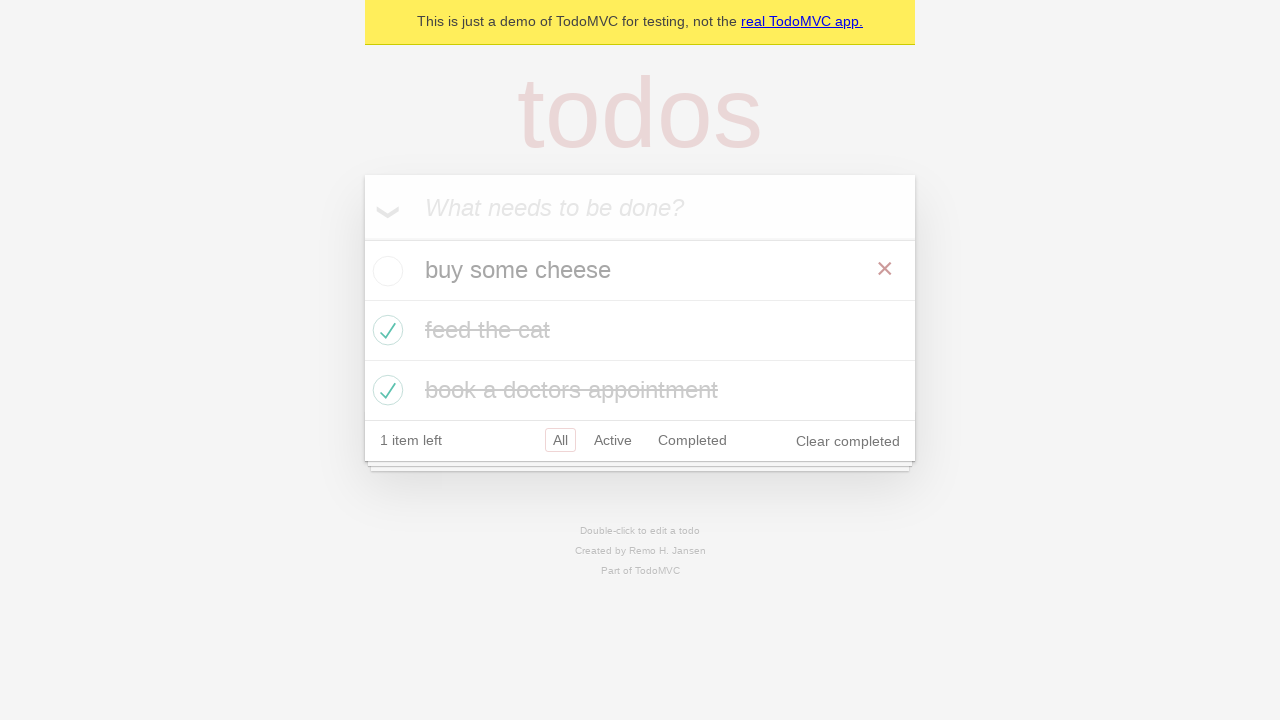

Checked the first todo item again at (385, 271) on internal:testid=[data-testid="todo-item"s] >> nth=0 >> internal:role=checkbox
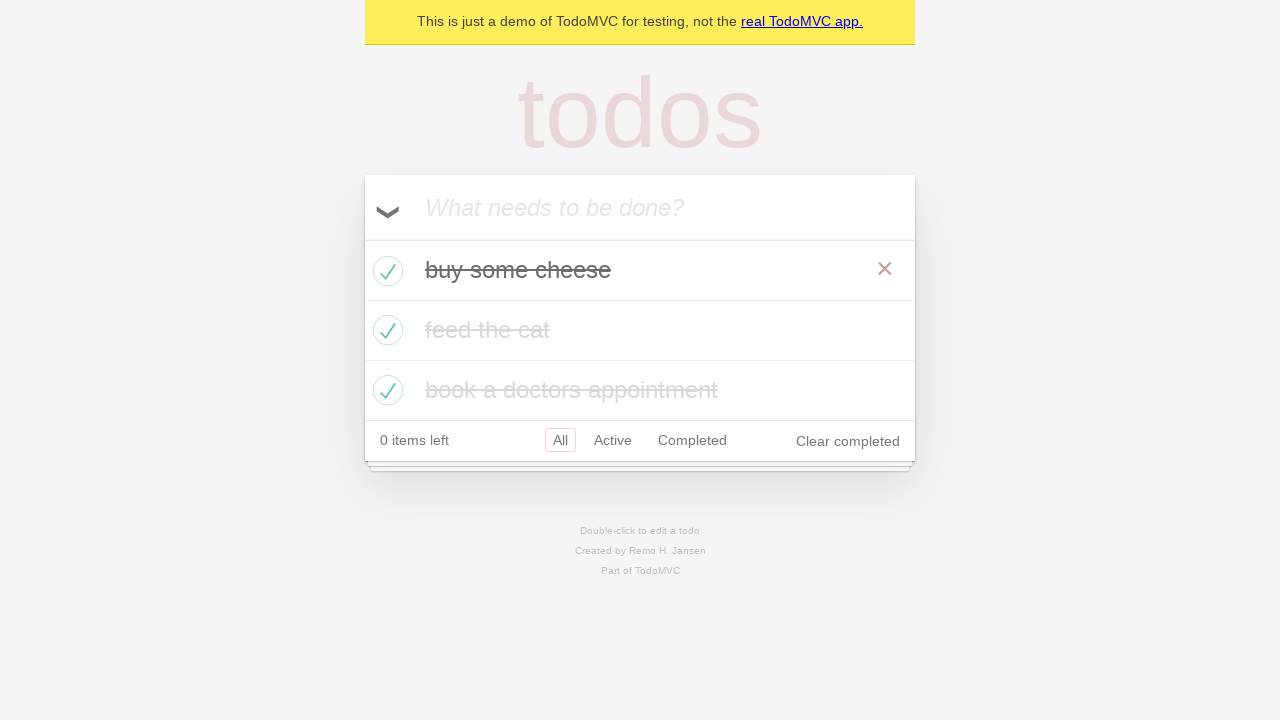

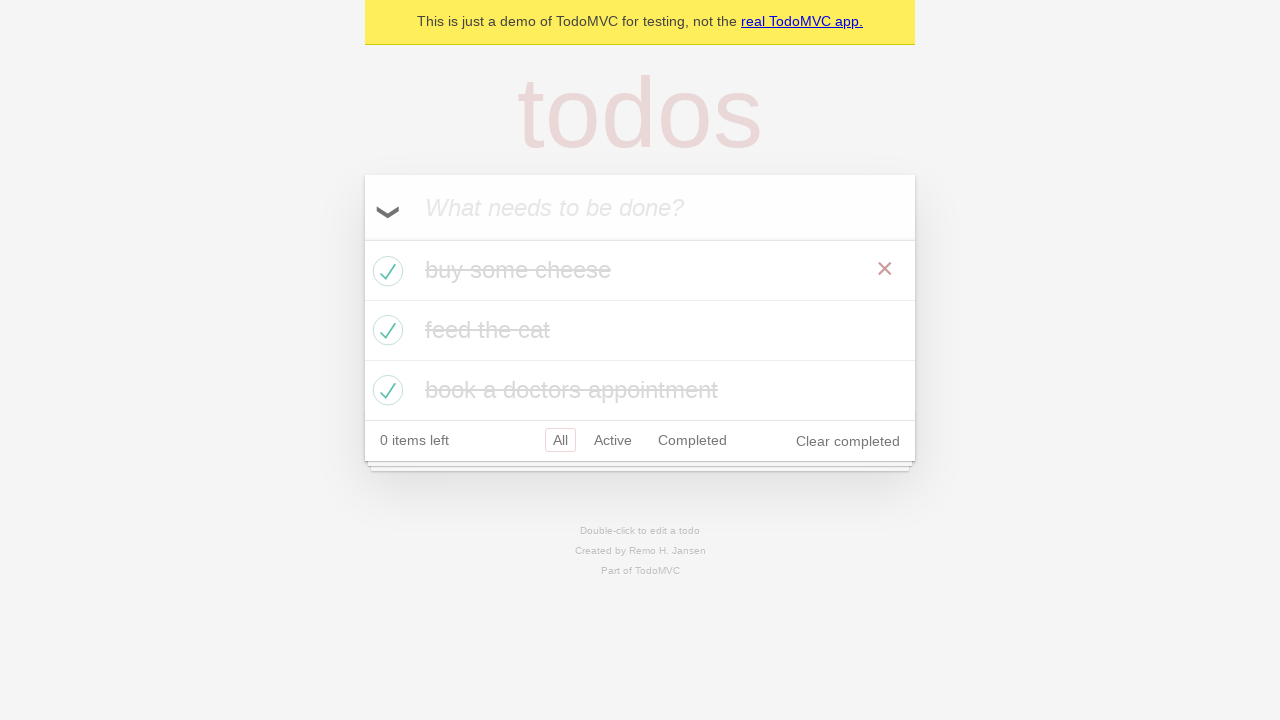